Tests page loading by waiting for images to load and verifying the "Done!" message is displayed

Starting URL: https://bonigarcia.dev/selenium-webdriver-java/loading-images.html

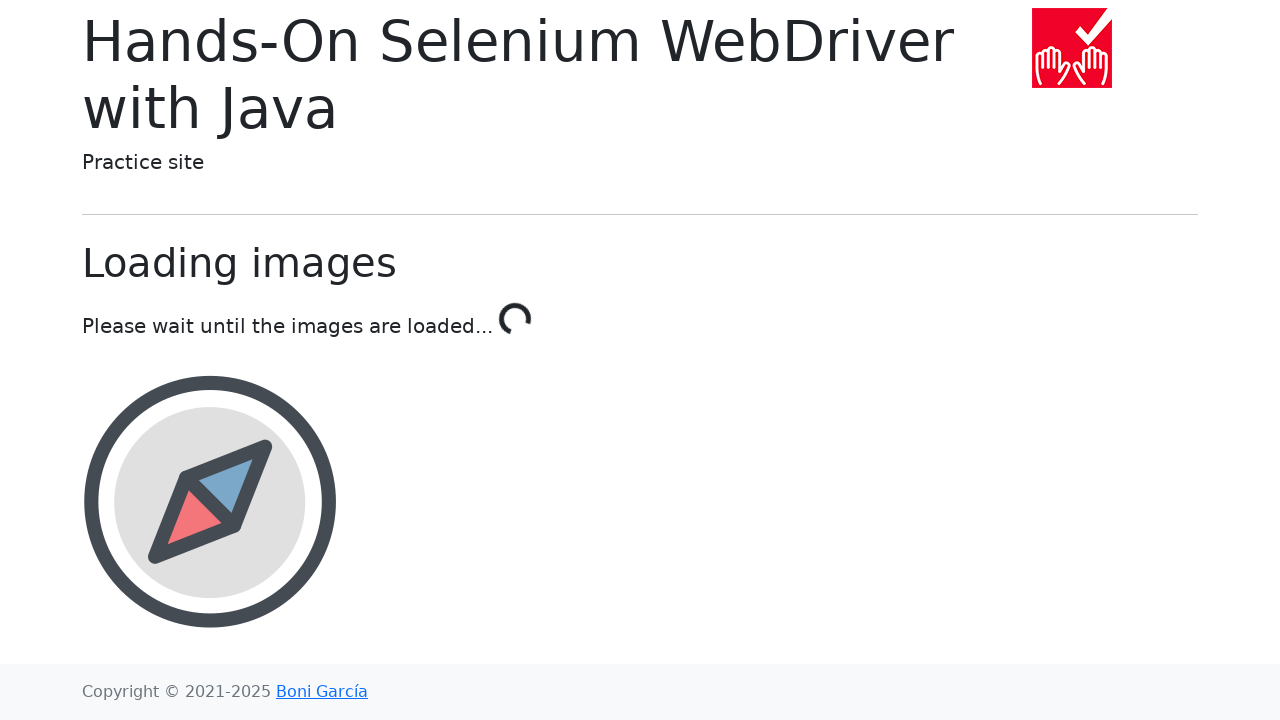

Navigated to loading-images page
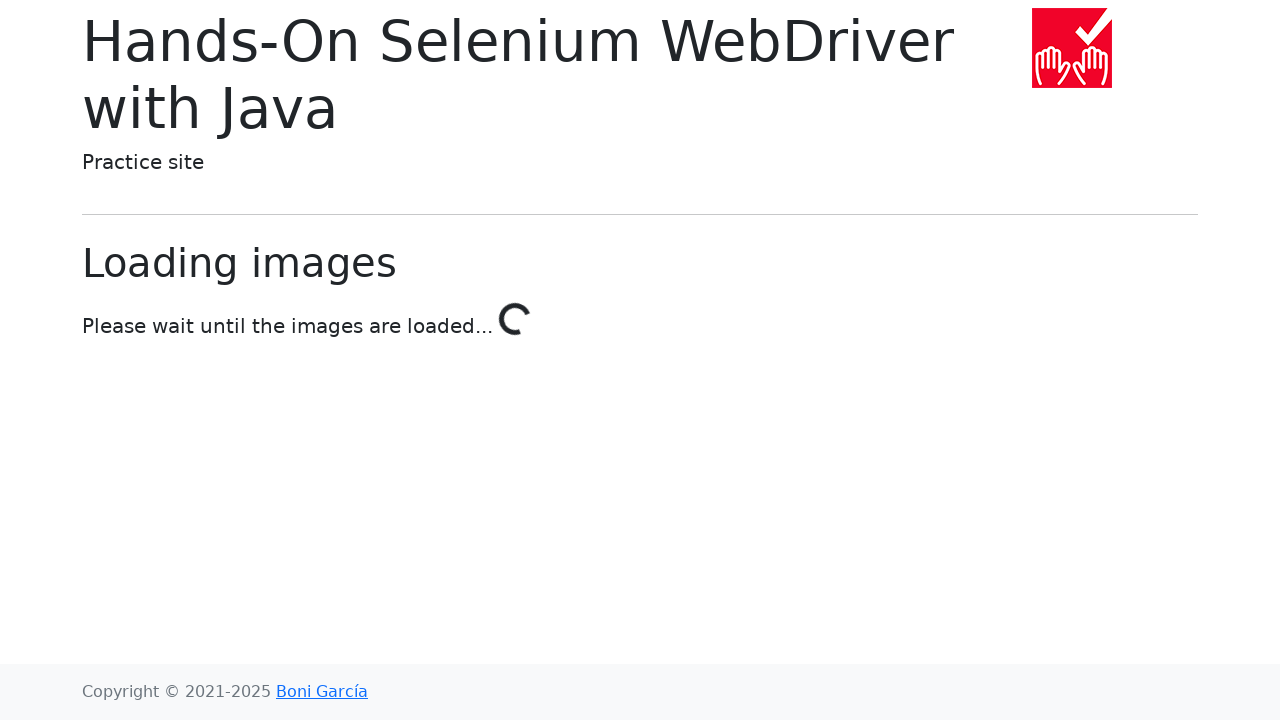

Waited for images to load and 'Done!' message to appear
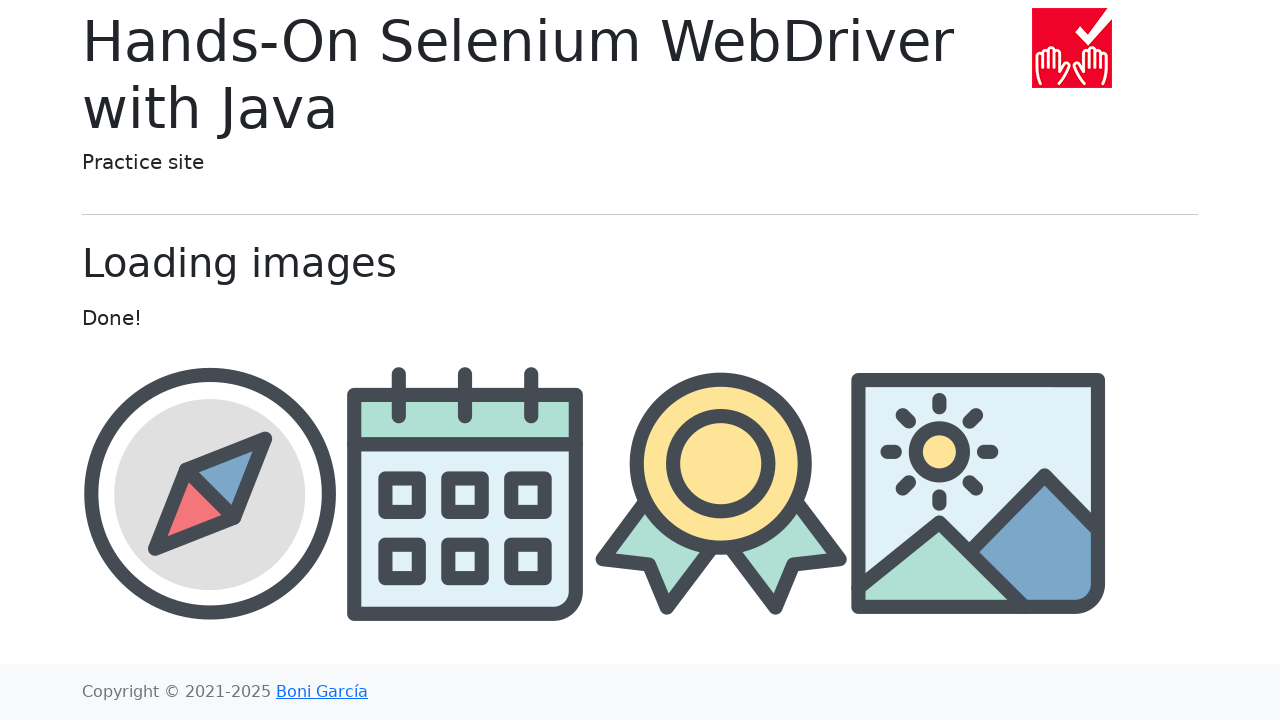

Verified 'Done!' element is visible
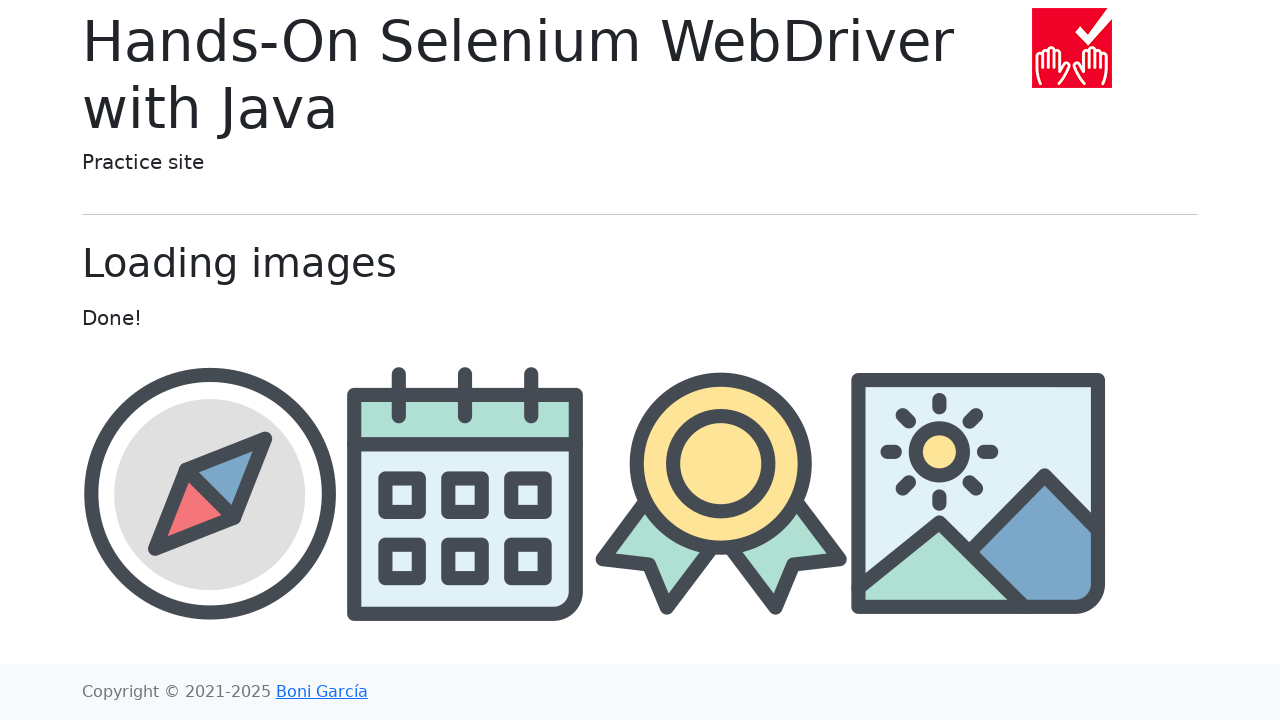

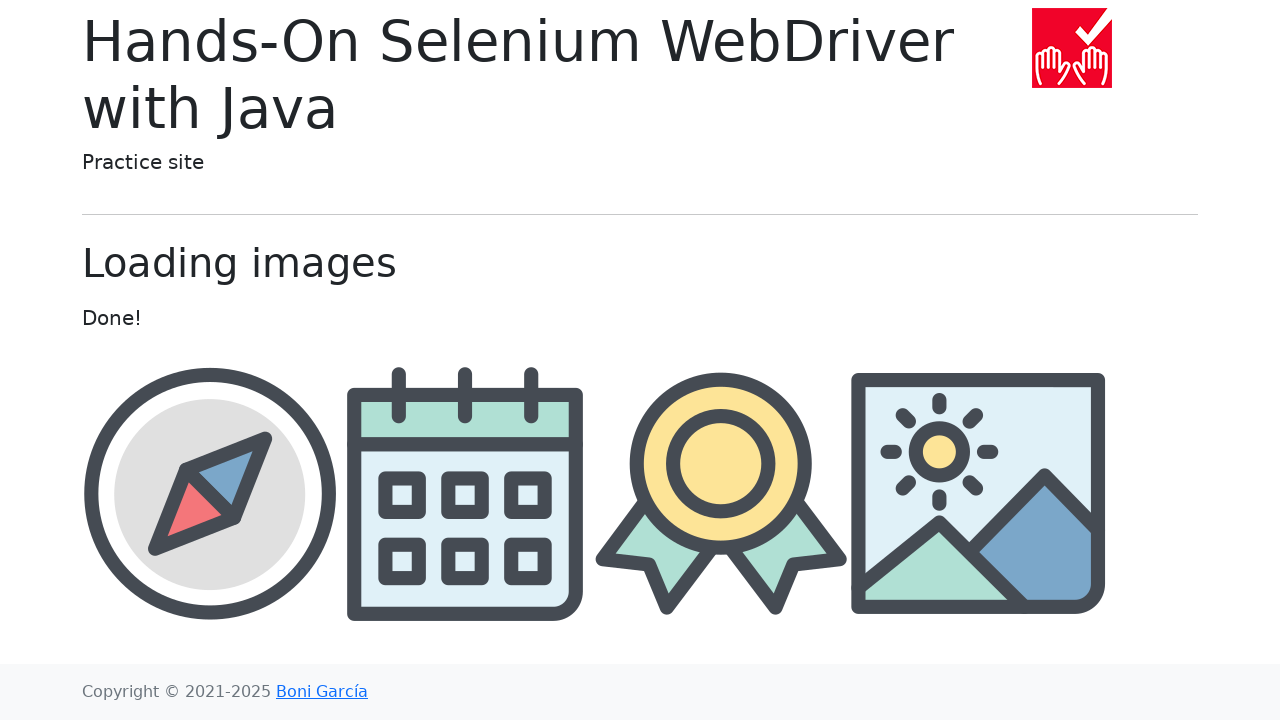